Tests window handling functionality by opening new windows, switching between them, and closing multiple windows on a practice site

Starting URL: https://www.leafground.com/window.xhtml

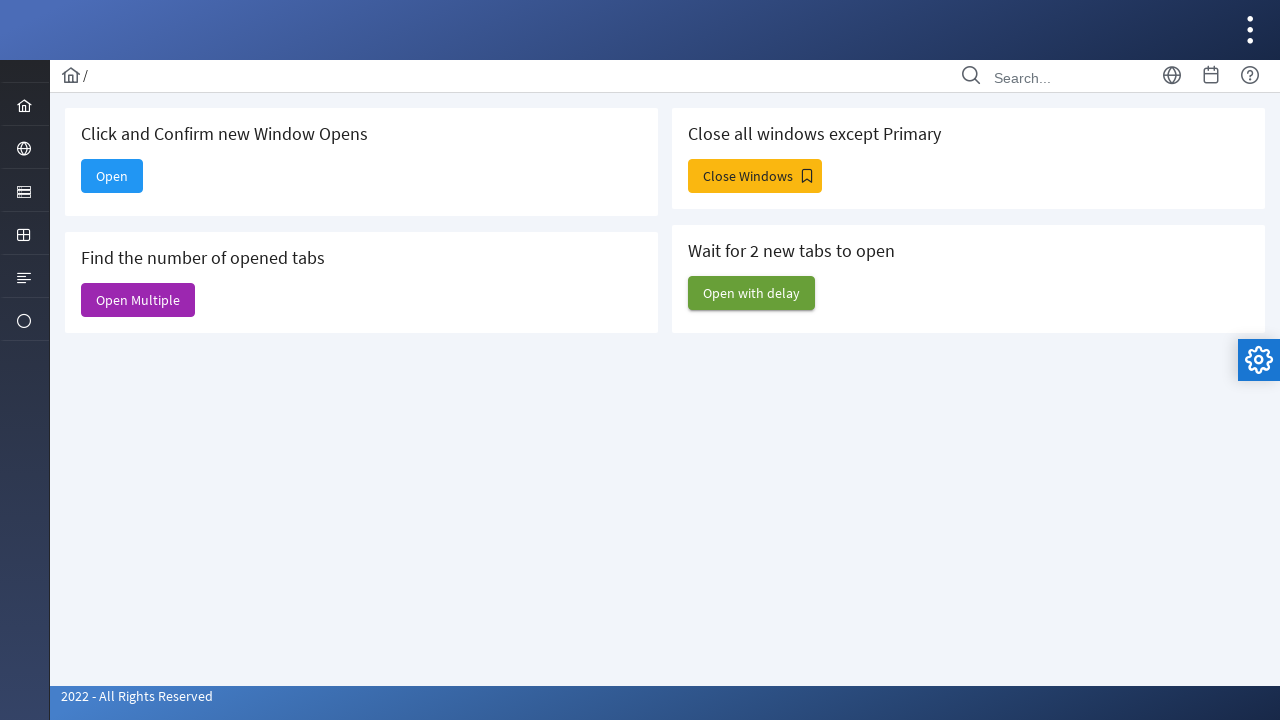

Clicked 'Open' button to open a new window at (112, 176) on xpath=//span[text()='Open']
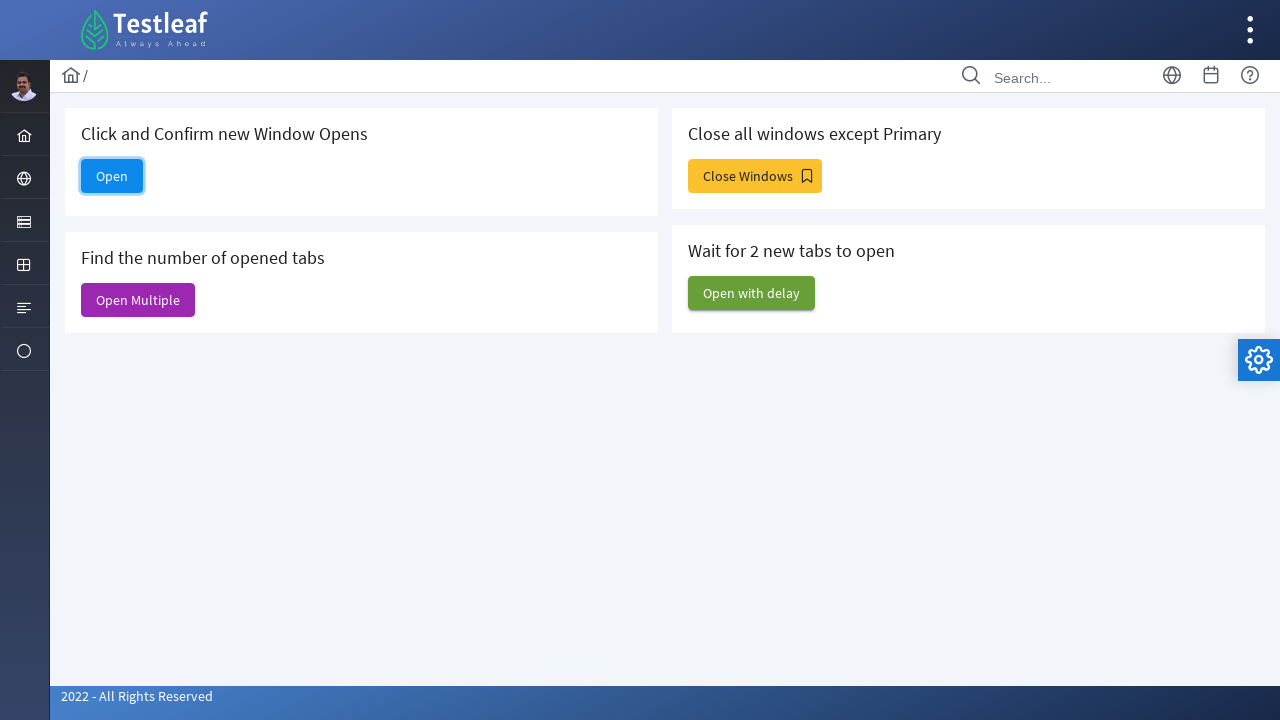

Waited for new window/tab to open and captured the new page object at (112, 176) on xpath=//span[text()='Open']
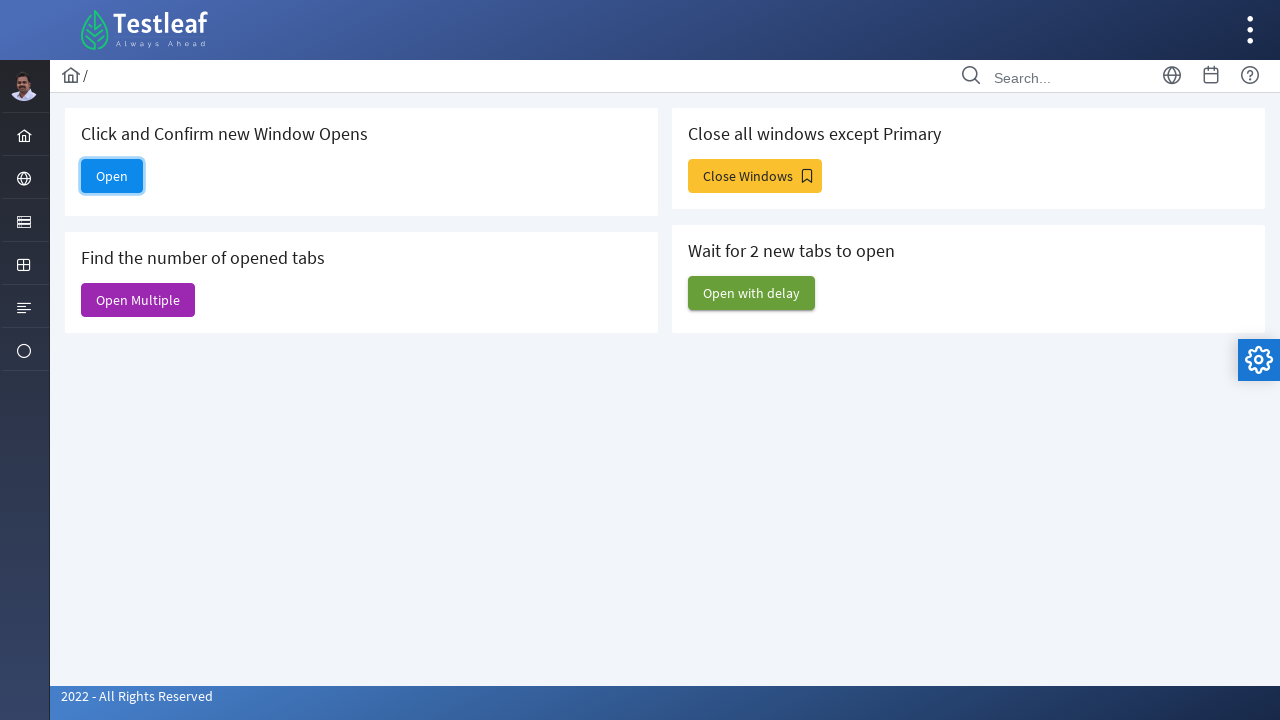

Closed the newly opened window
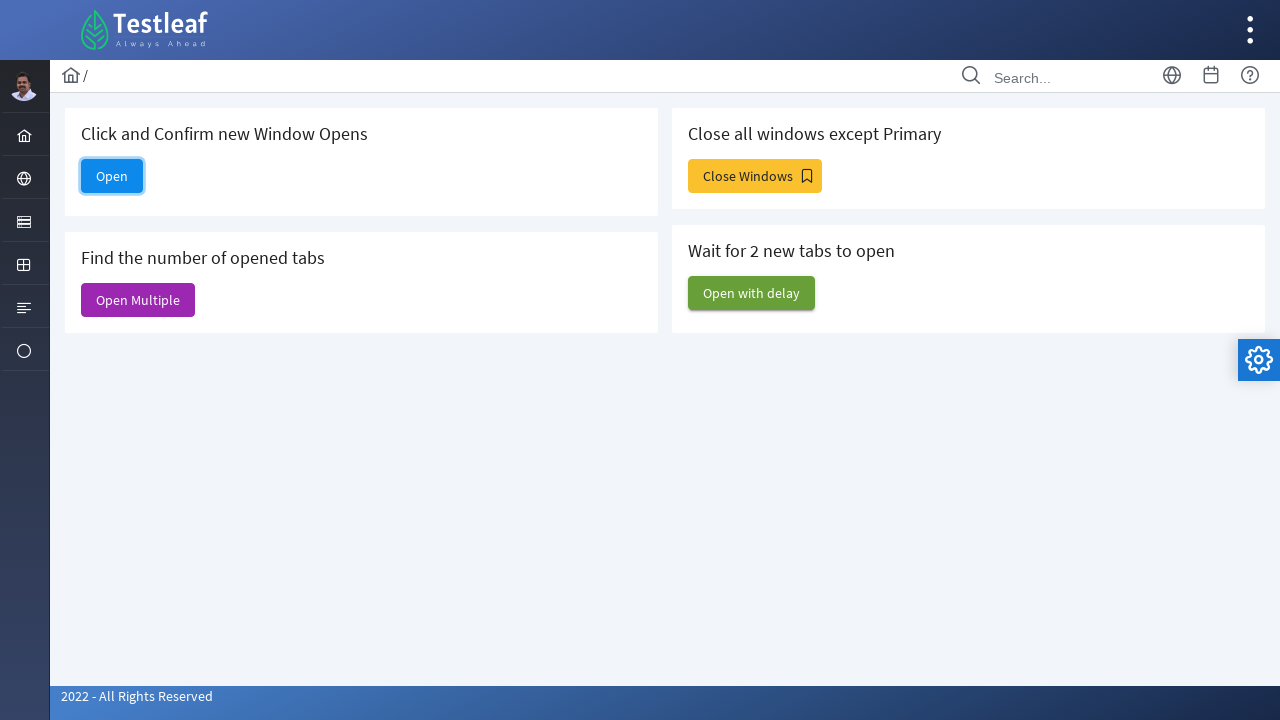

Clicked 'Open Multiple' button to open multiple windows at (138, 300) on xpath=//span[text()='Open Multiple']
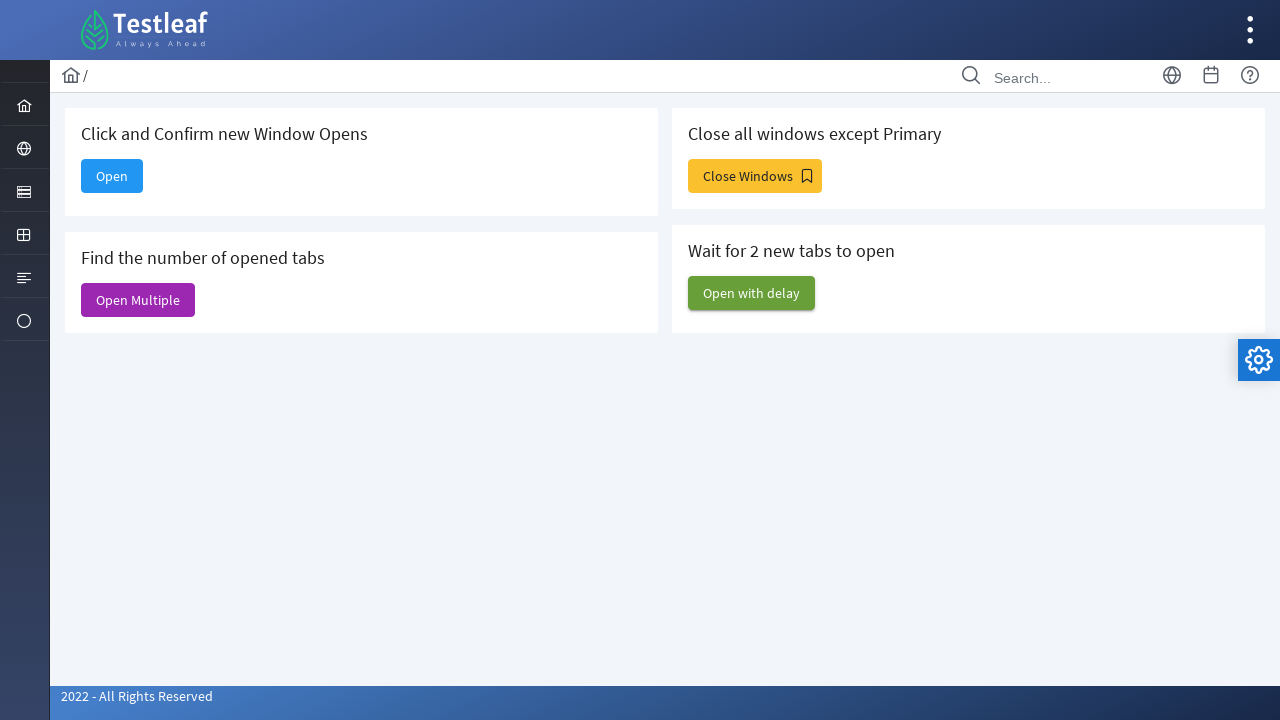

Waited 1 second for multiple windows to open
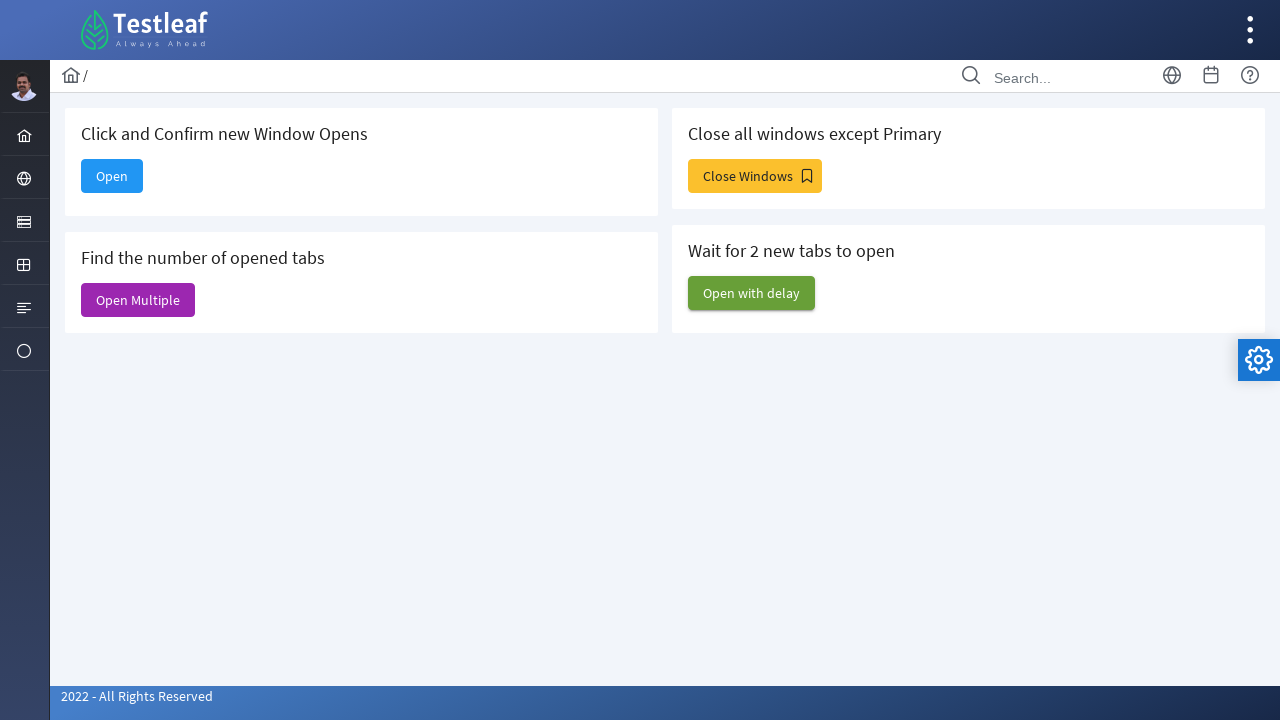

Clicked 'Close Windows' button to test closing windows functionality at (755, 176) on xpath=//span[text()='Close Windows']
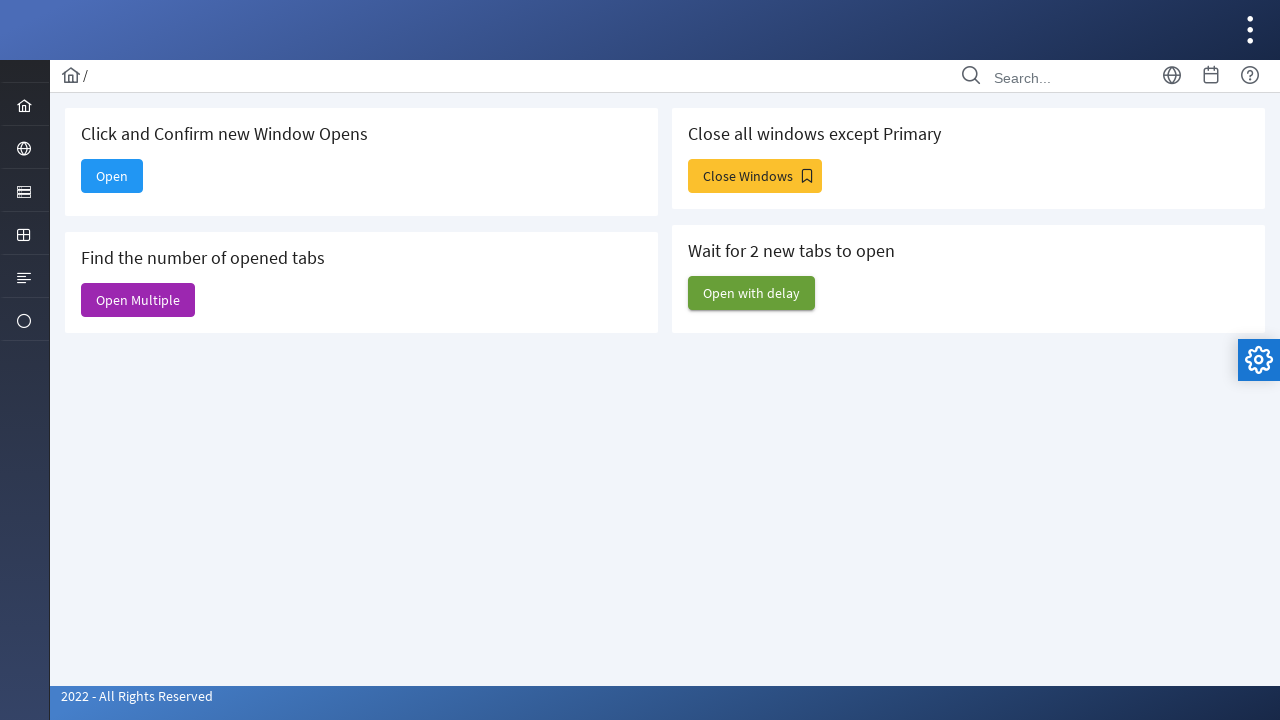

Retrieved all open pages/tabs in context - found 10 total
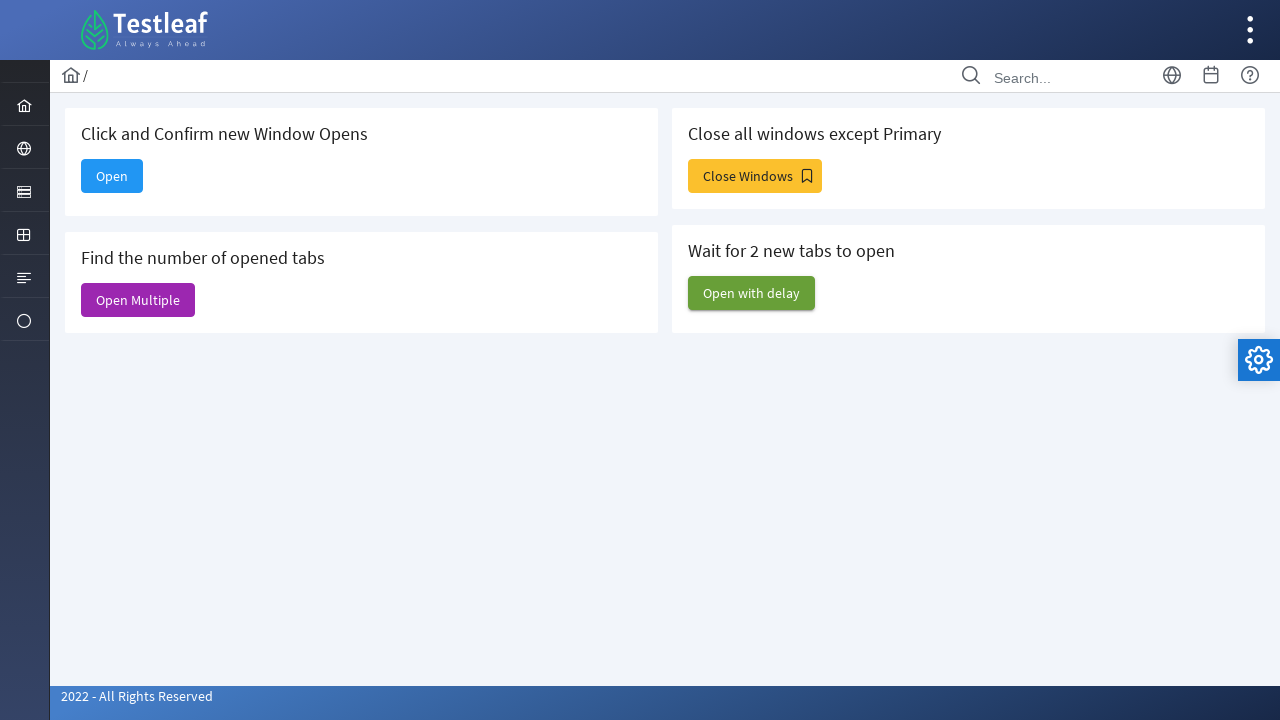

Closed a secondary window/tab, keeping main window open
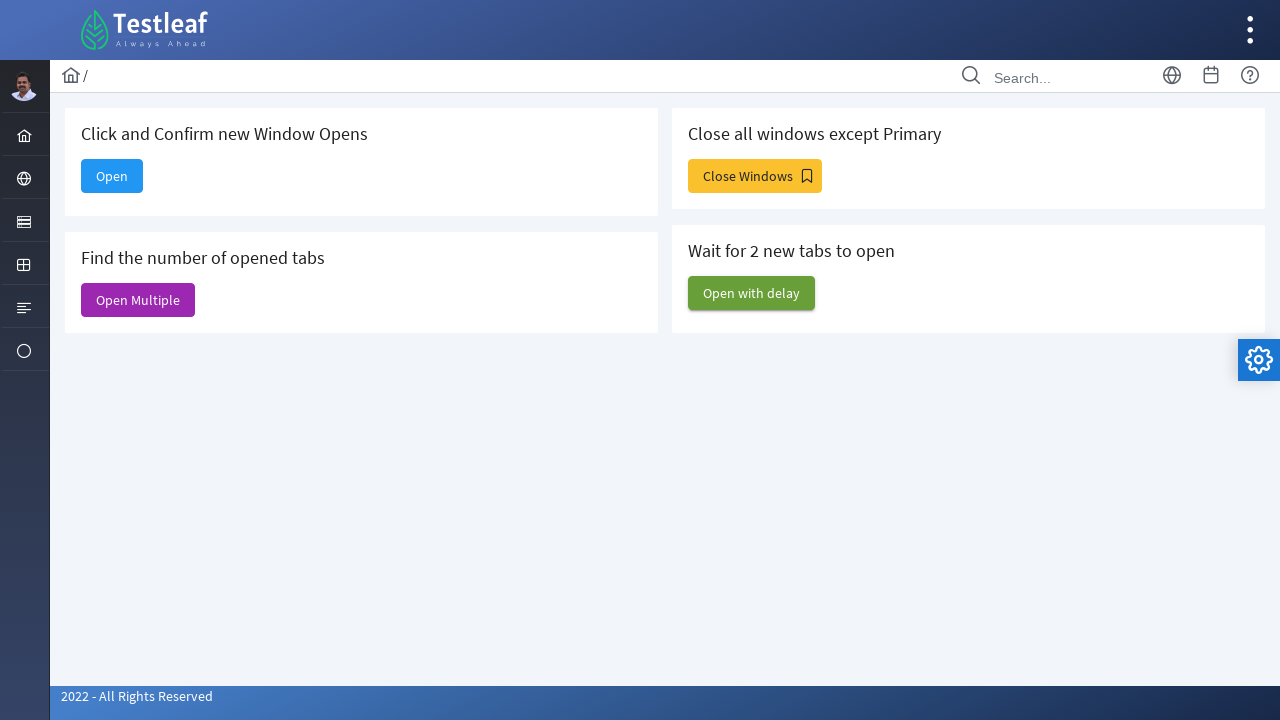

Closed a secondary window/tab, keeping main window open
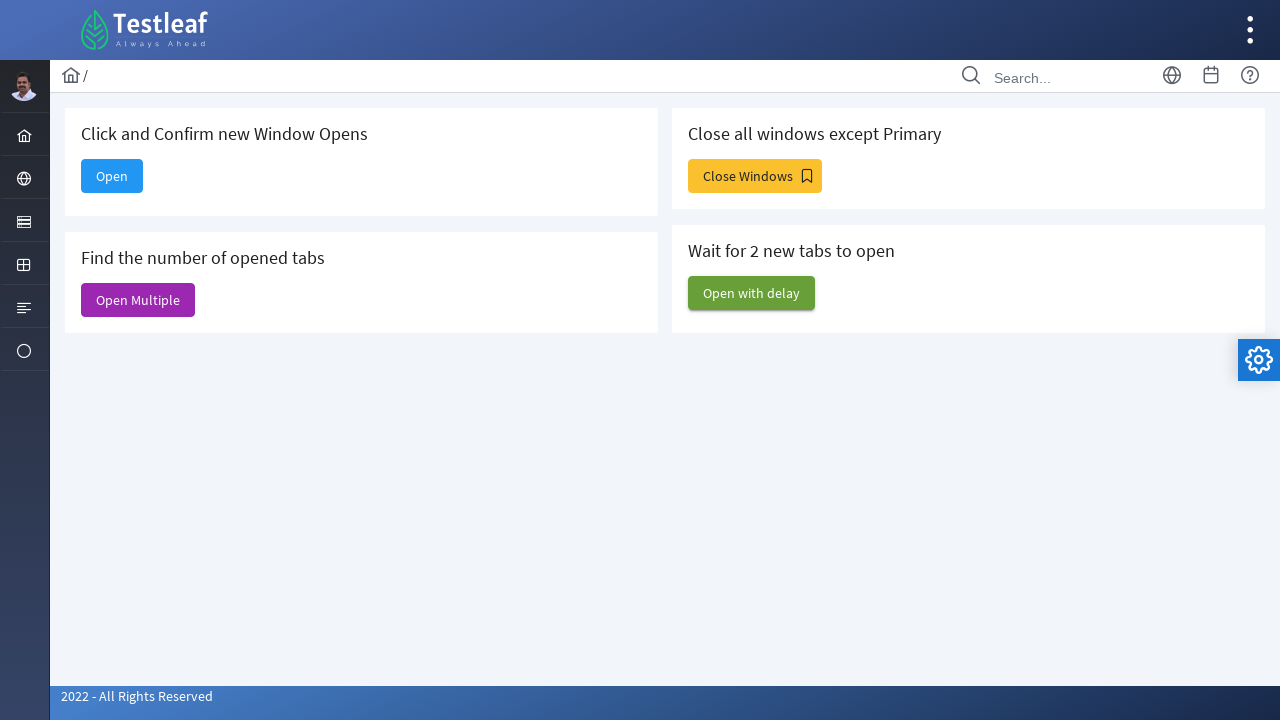

Closed a secondary window/tab, keeping main window open
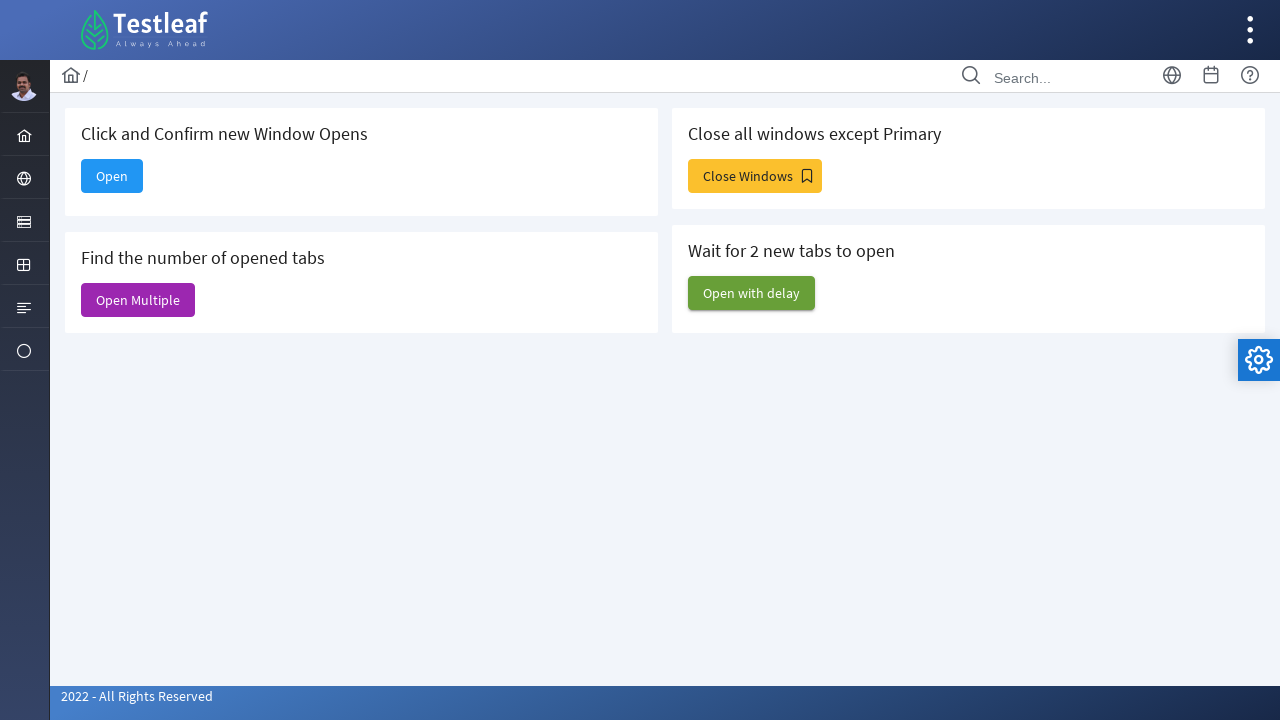

Closed a secondary window/tab, keeping main window open
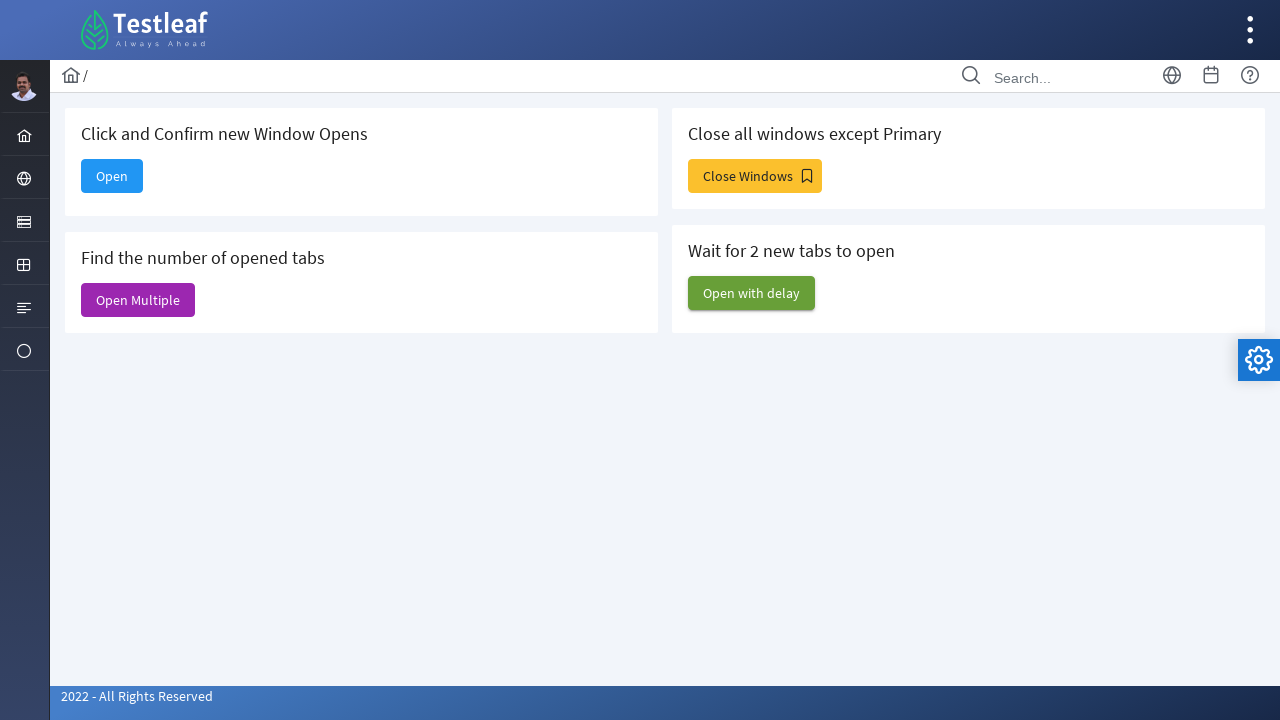

Closed a secondary window/tab, keeping main window open
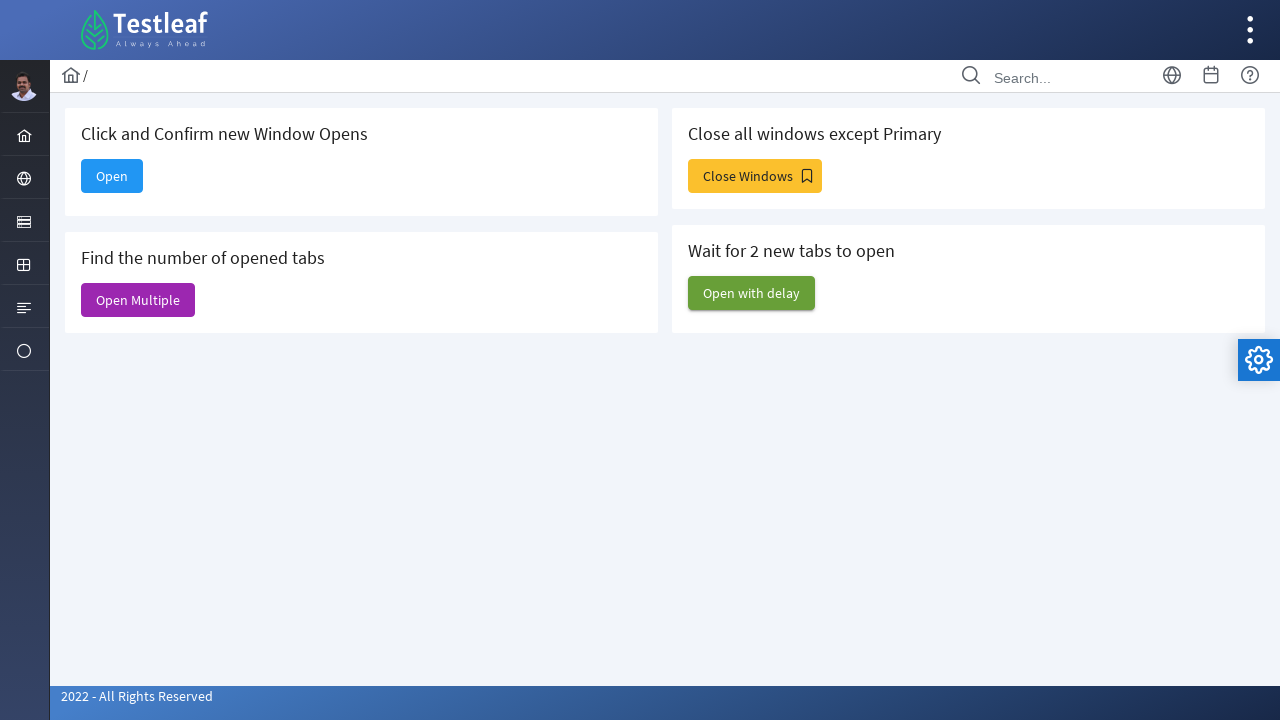

Closed a secondary window/tab, keeping main window open
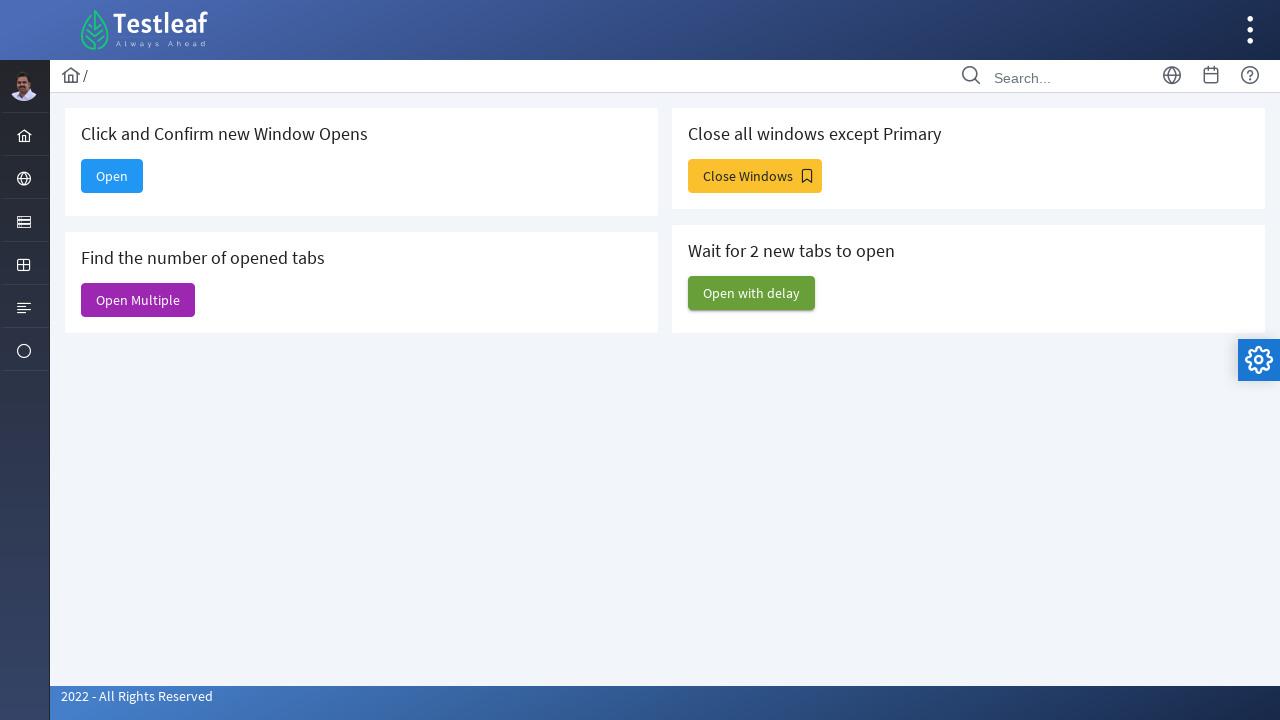

Closed a secondary window/tab, keeping main window open
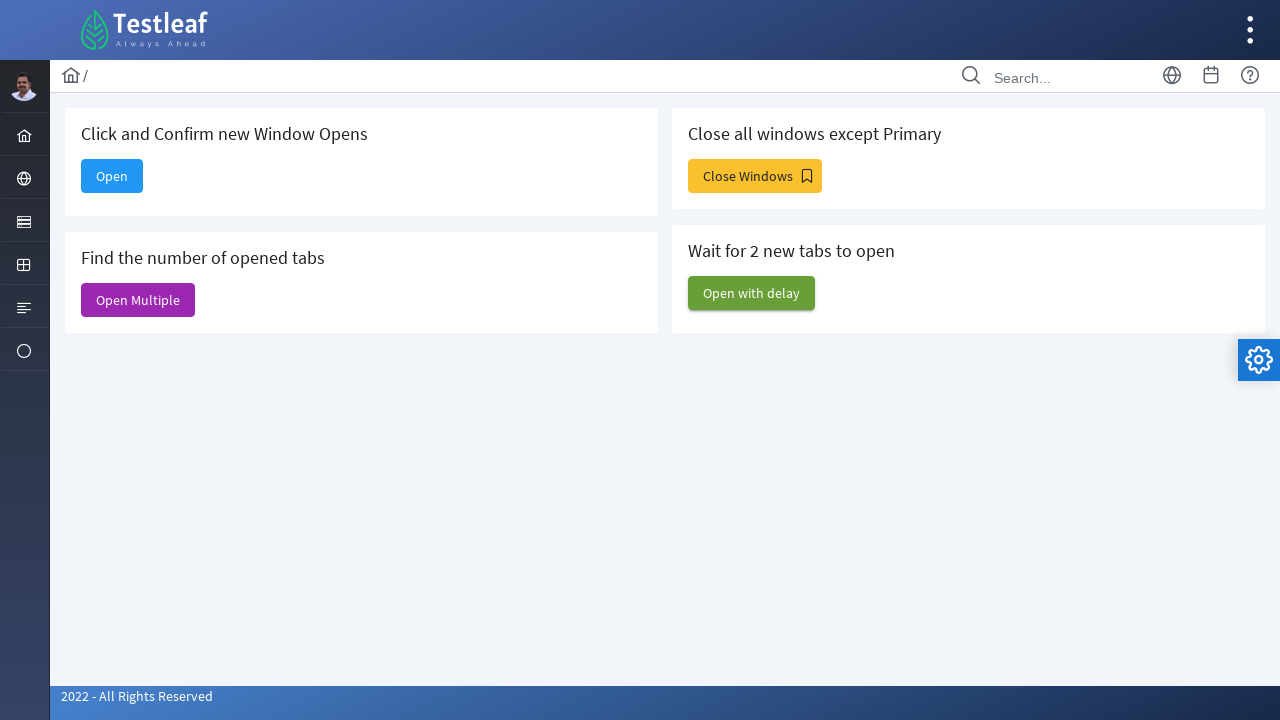

Closed a secondary window/tab, keeping main window open
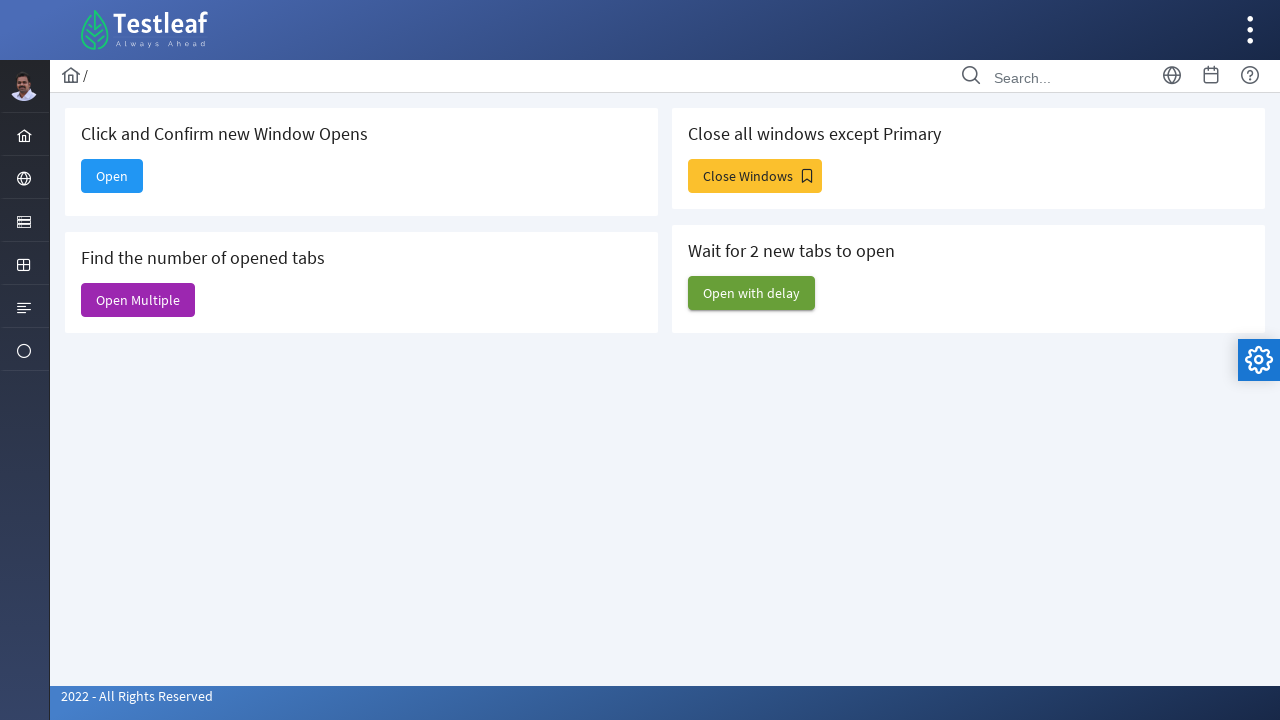

Closed a secondary window/tab, keeping main window open
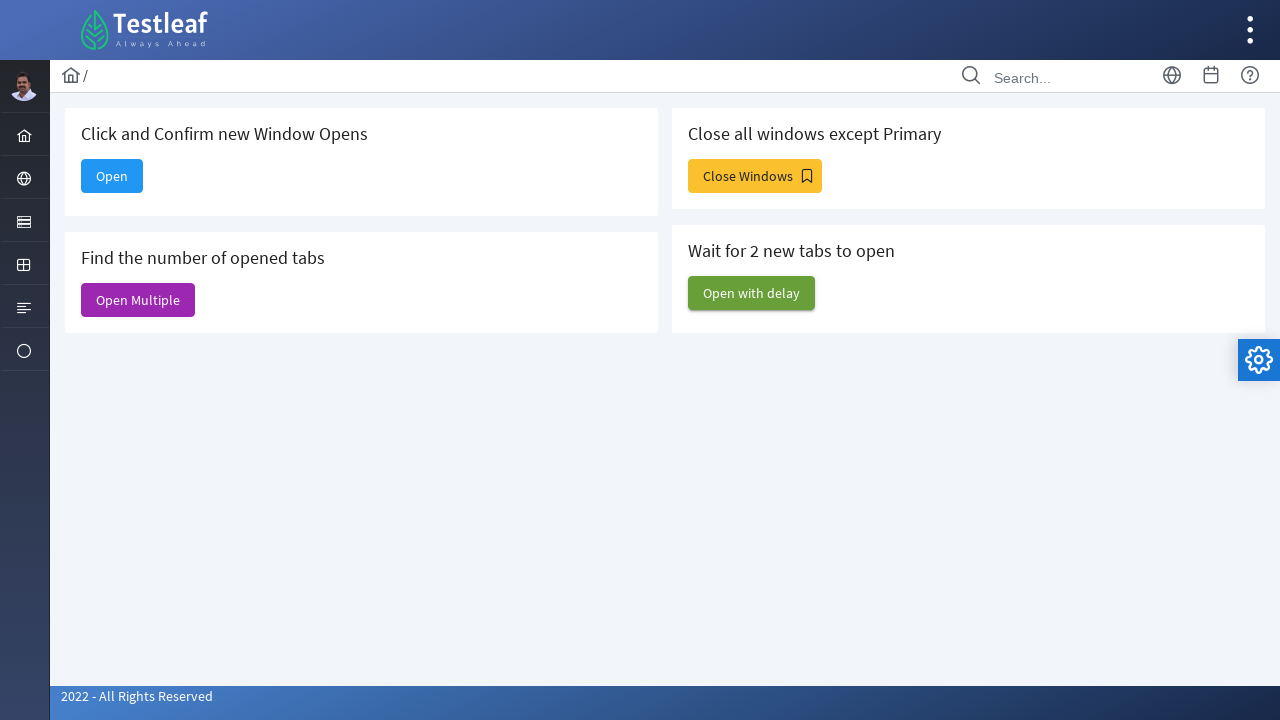

Clicked 'Open with delay' button to test opening window with delay at (752, 293) on xpath=//span[text()='Open with delay']
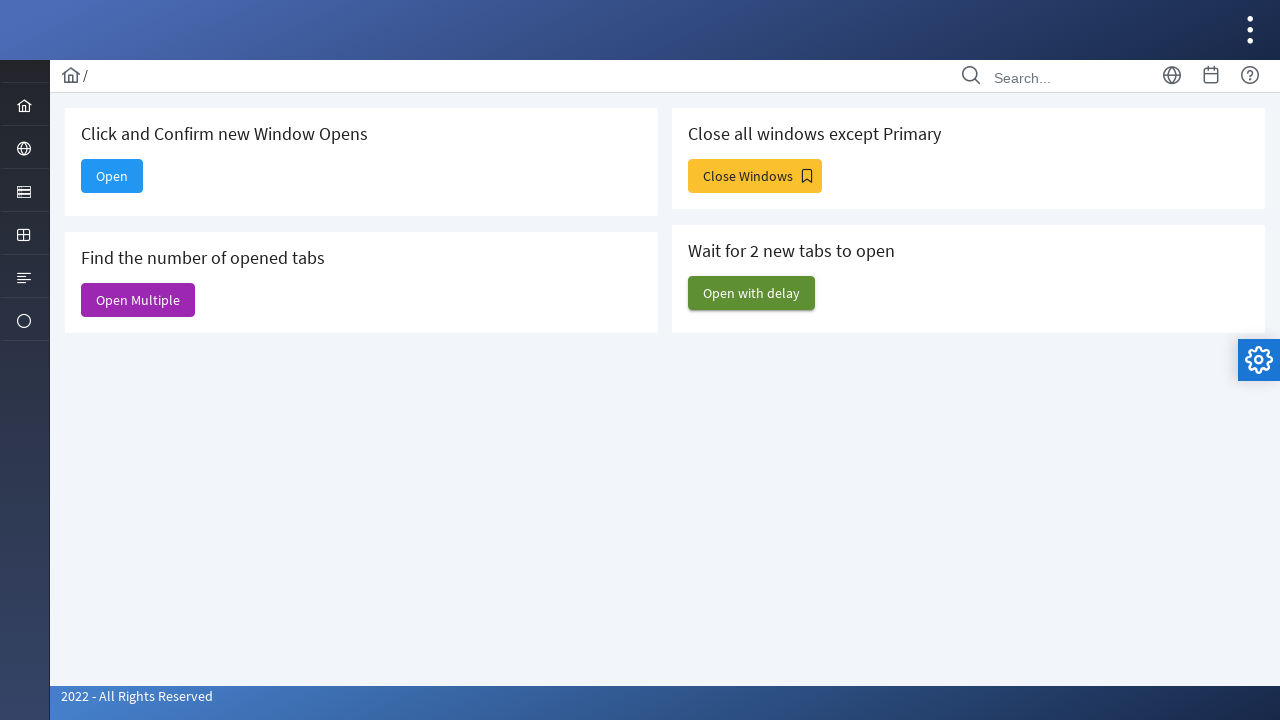

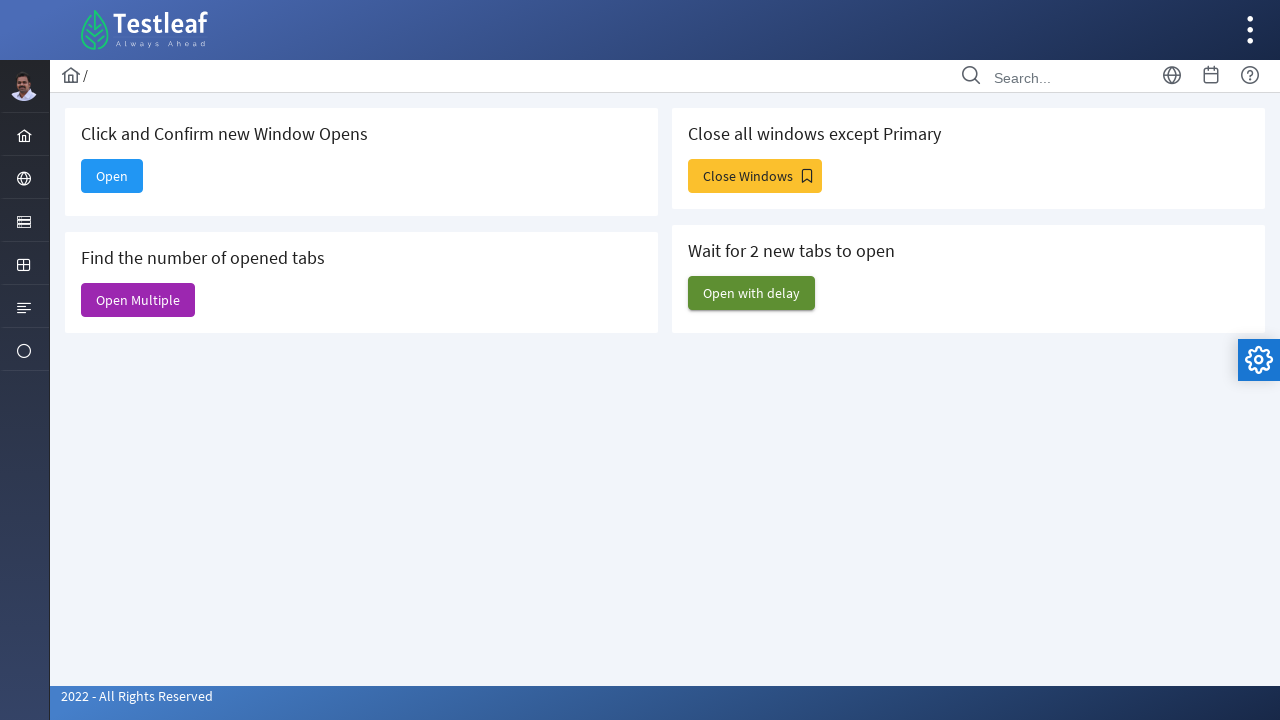